Tests dynamic element handling by adding and removing elements, verifying the delete button appears after adding and disappears after deletion

Starting URL: https://practice.cydeo.com/add_remove_elements/

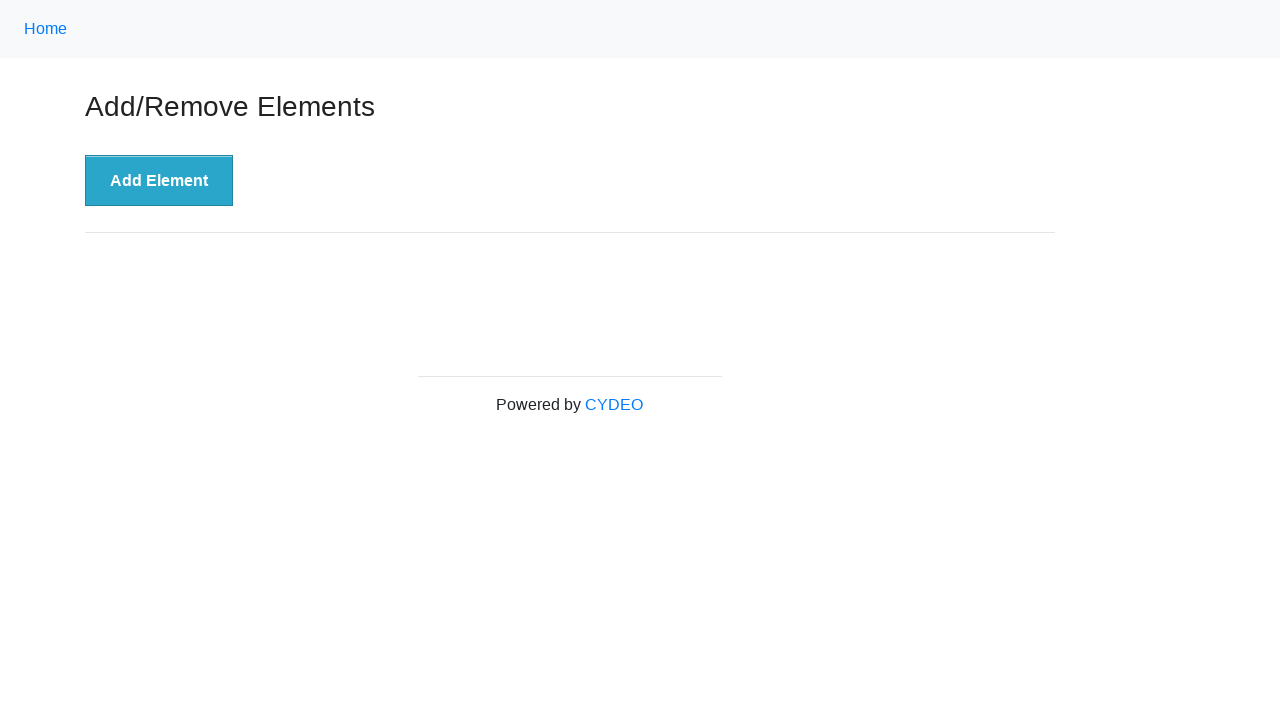

Clicked 'Add Element' button to create a delete button at (159, 181) on button[onclick='addElement()']
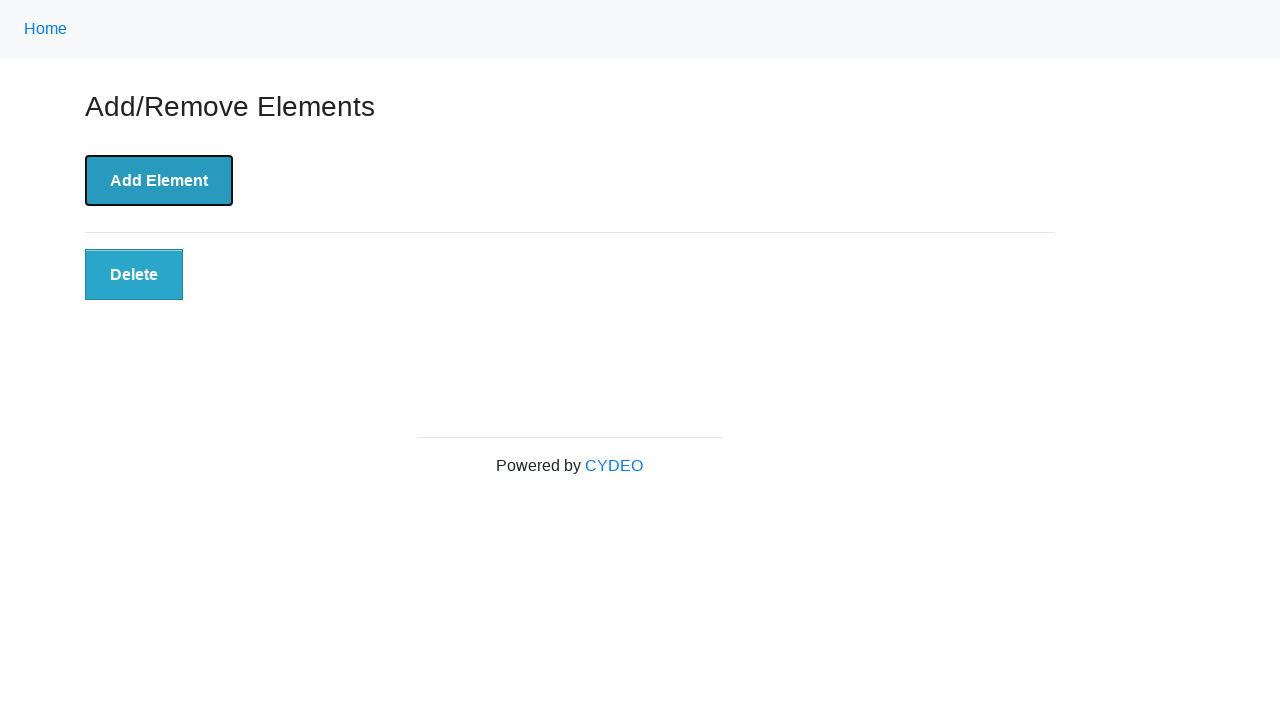

Delete button appeared after adding element
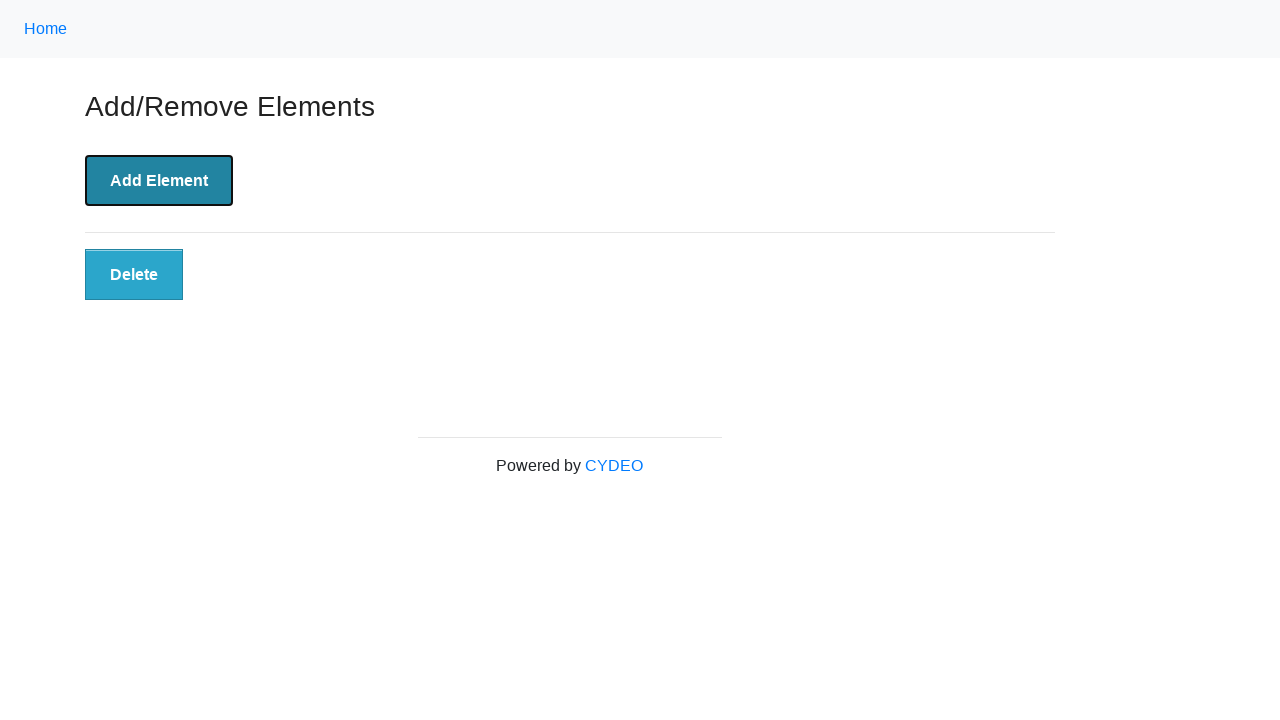

Verified delete button is visible
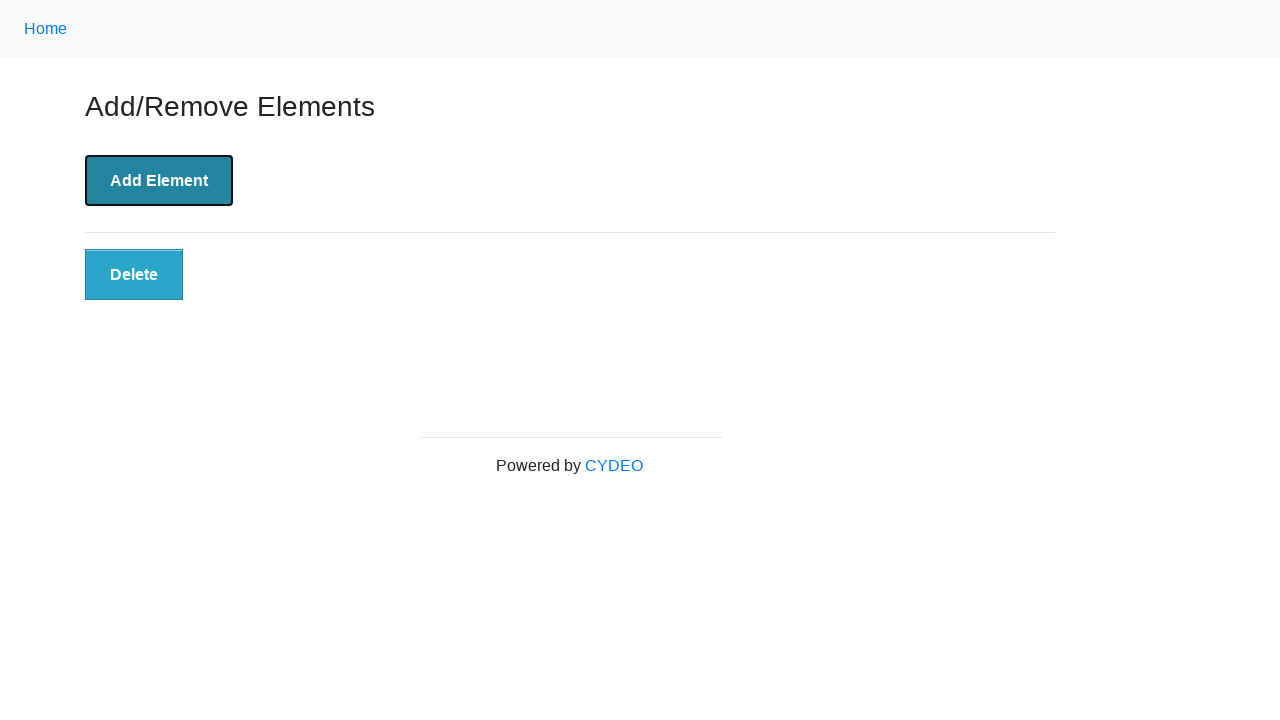

Clicked delete button to remove the element at (134, 275) on button.added-manually
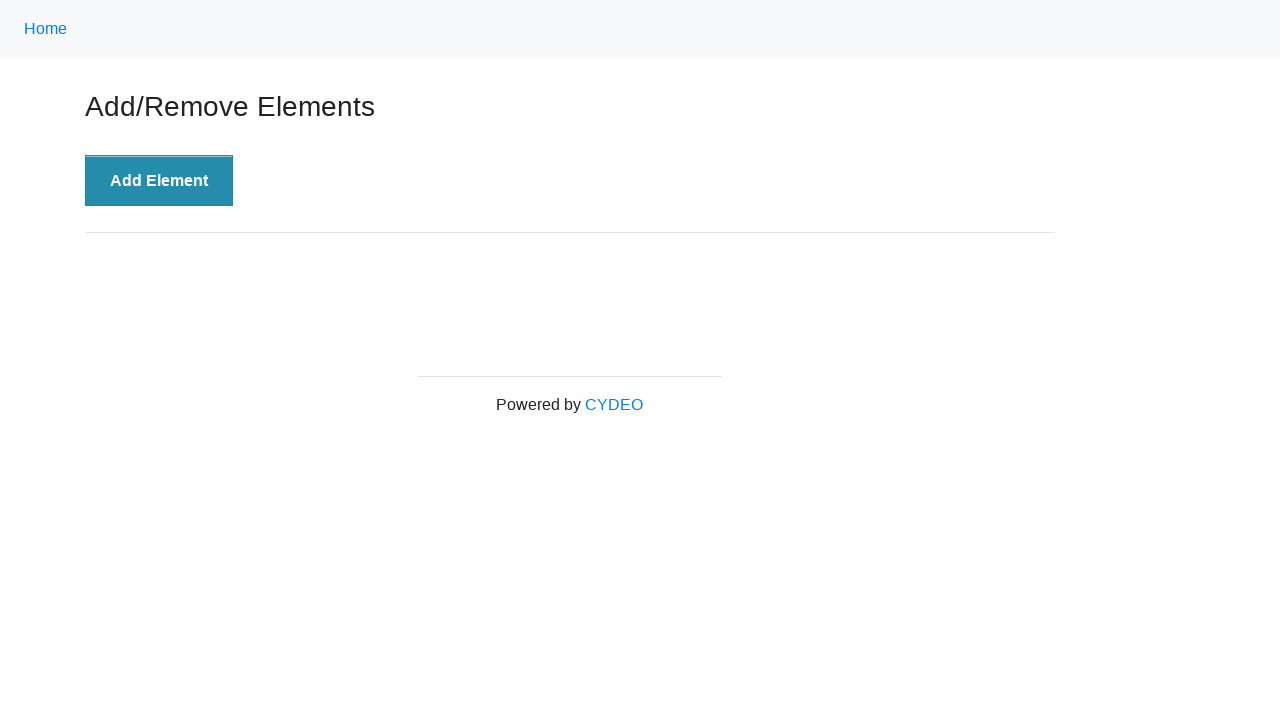

Verified delete button is no longer present after deletion
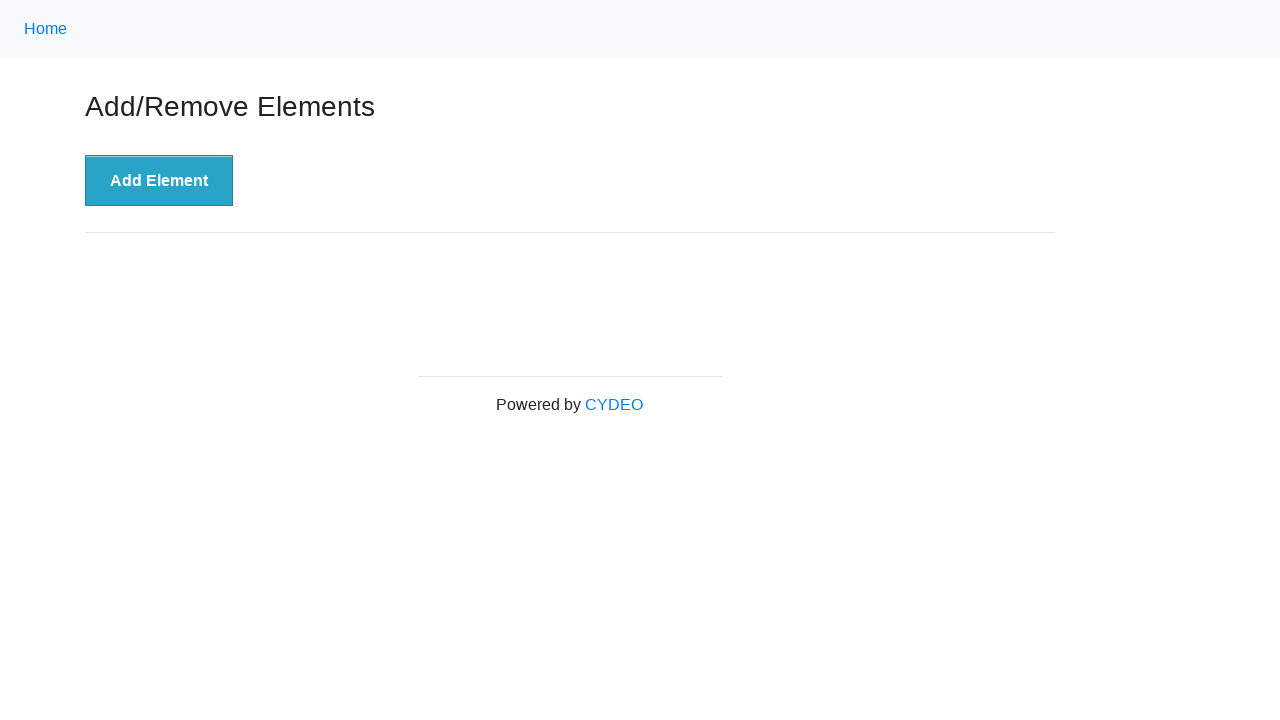

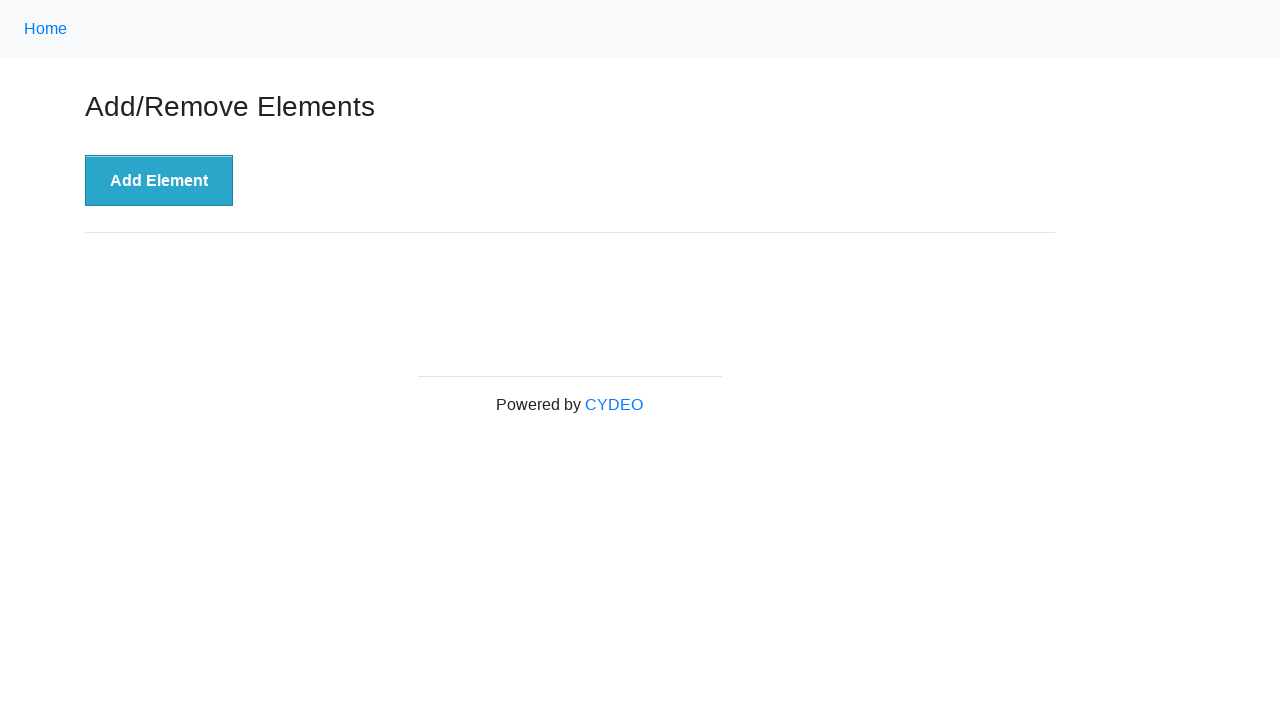